Tests navigation through DemoQA site by clicking on Elements card, then Links menu item, and verifying that clicking the home page link opens the correct URL in a new tab.

Starting URL: https://demoqa.com/

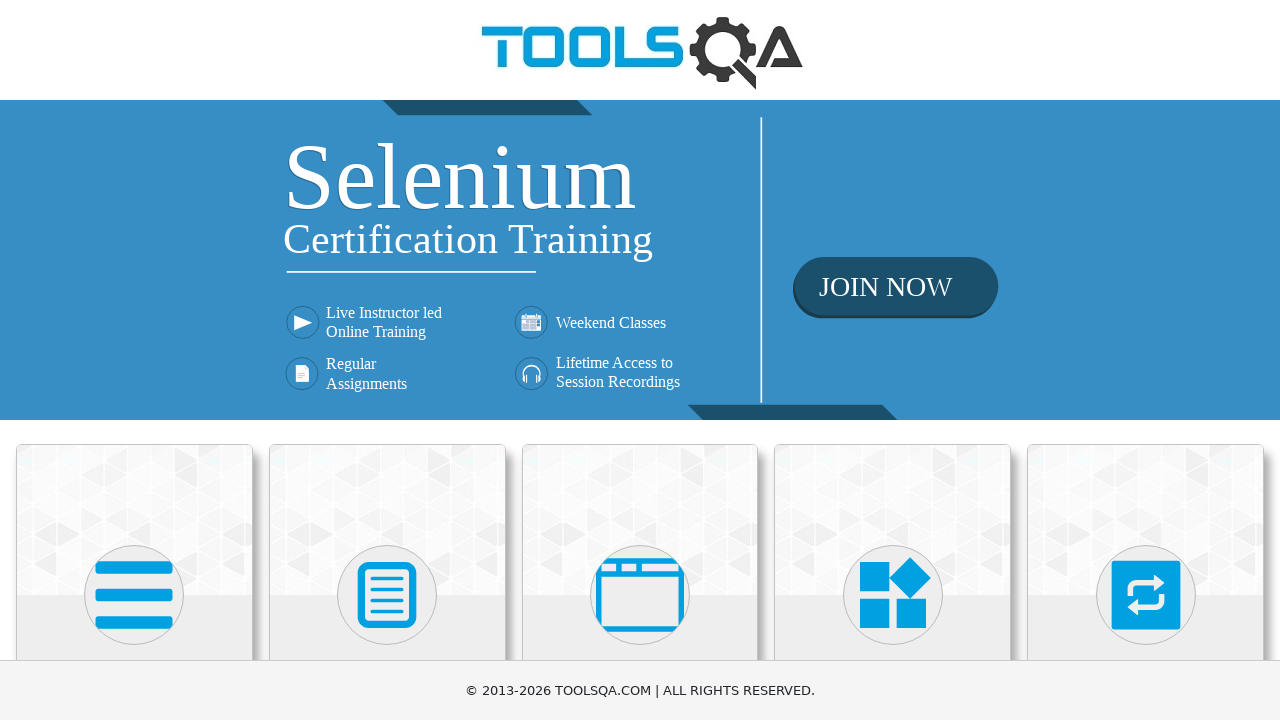

Clicked on Elements card at (134, 520) on xpath=//div[@class='category-cards']//div[1]//div[1]//div[1]
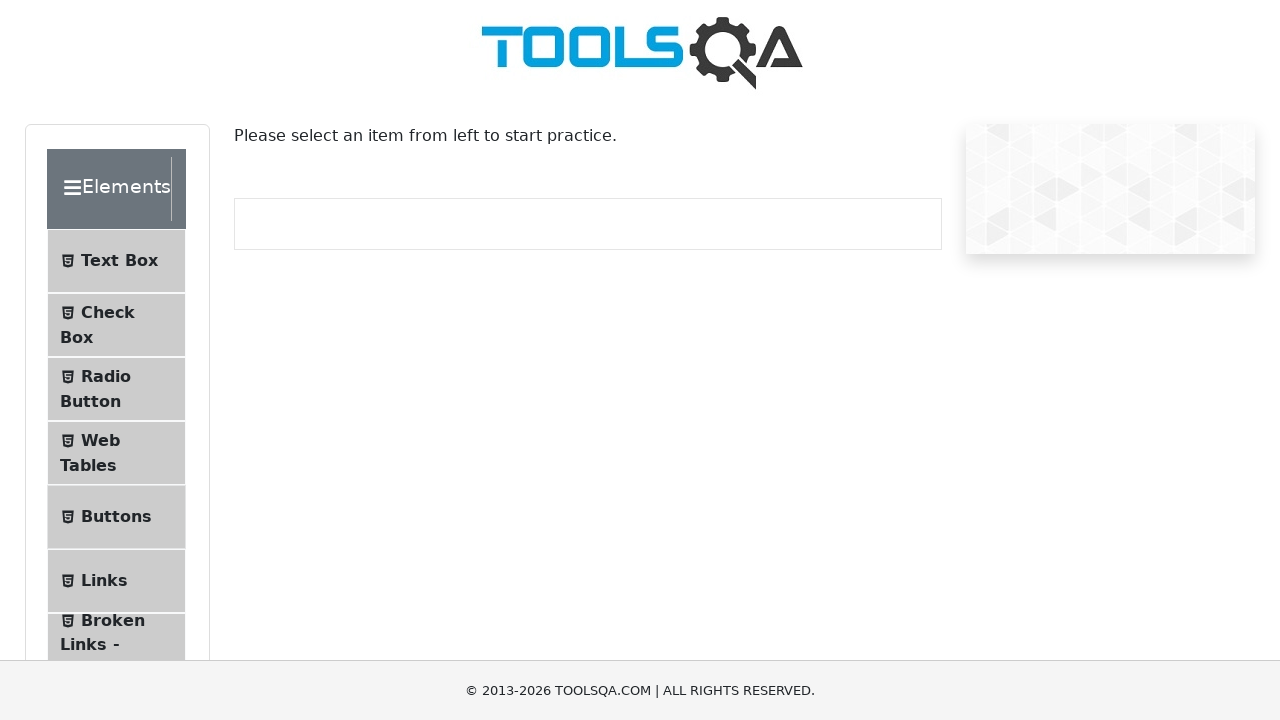

Clicked on Links menu item at (116, 581) on li#item-5
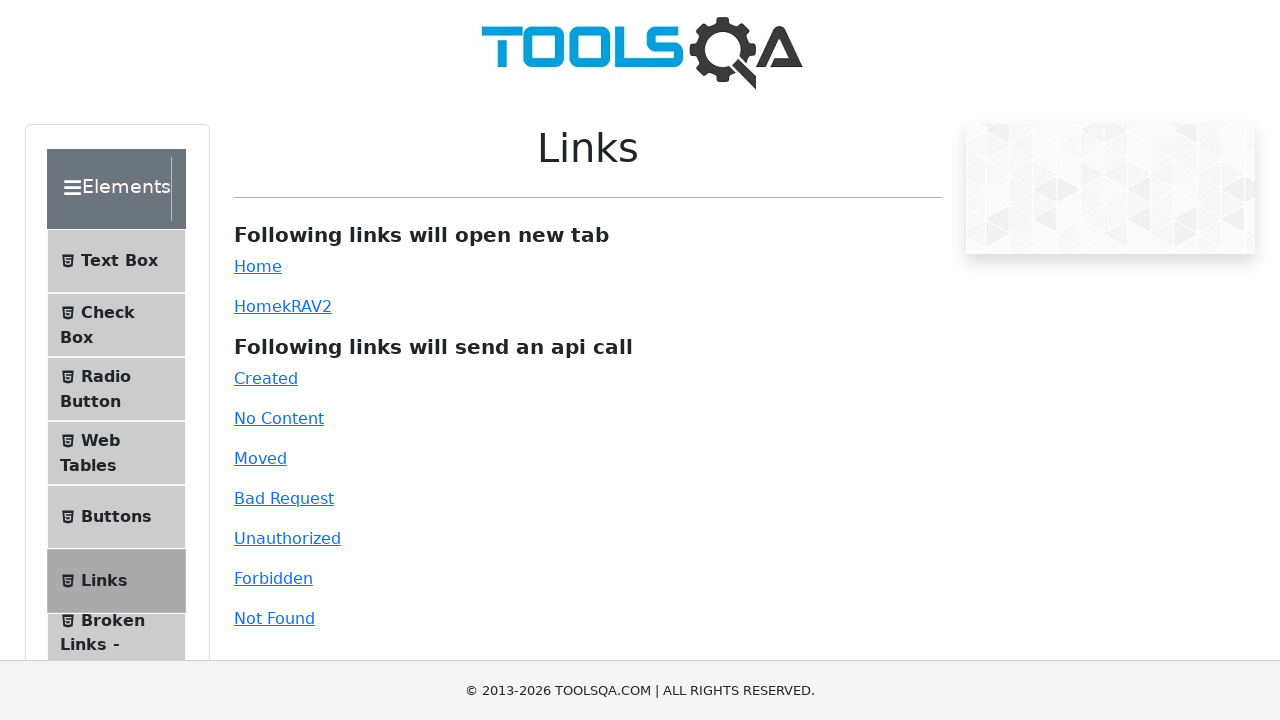

Clicked on home page link which opened in new tab at (258, 266) on a#simpleLink
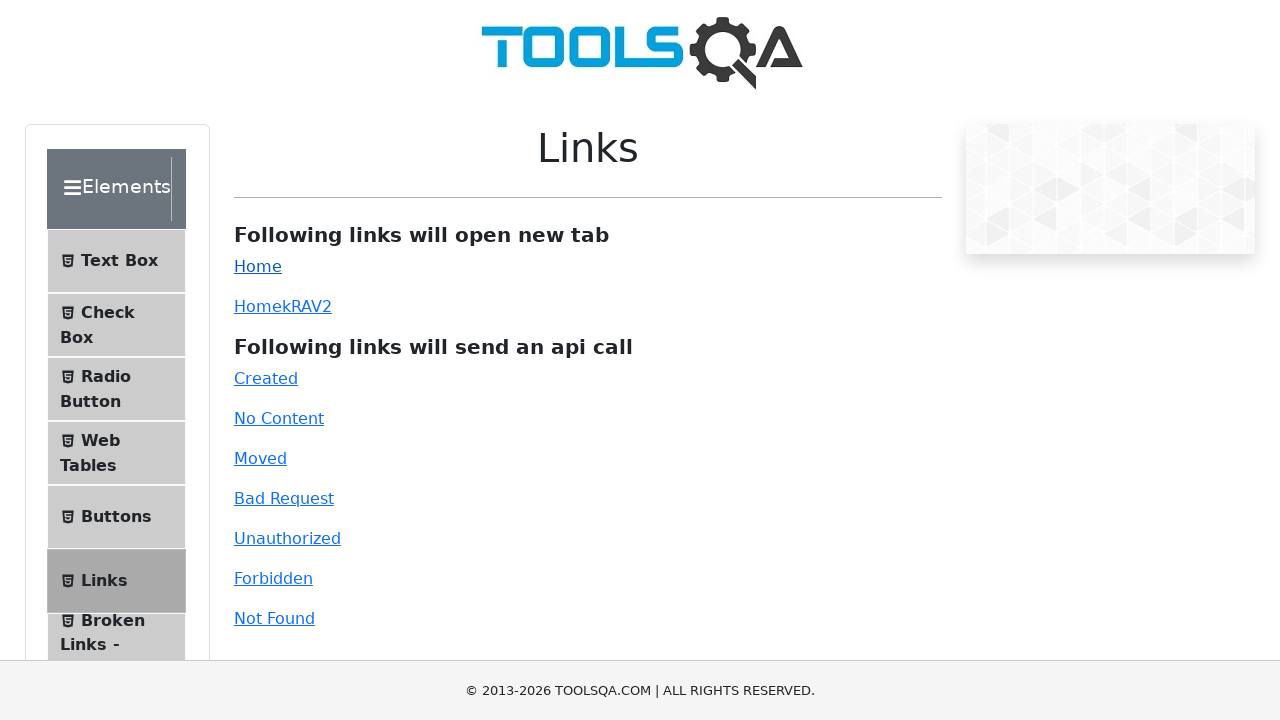

New tab loaded completely
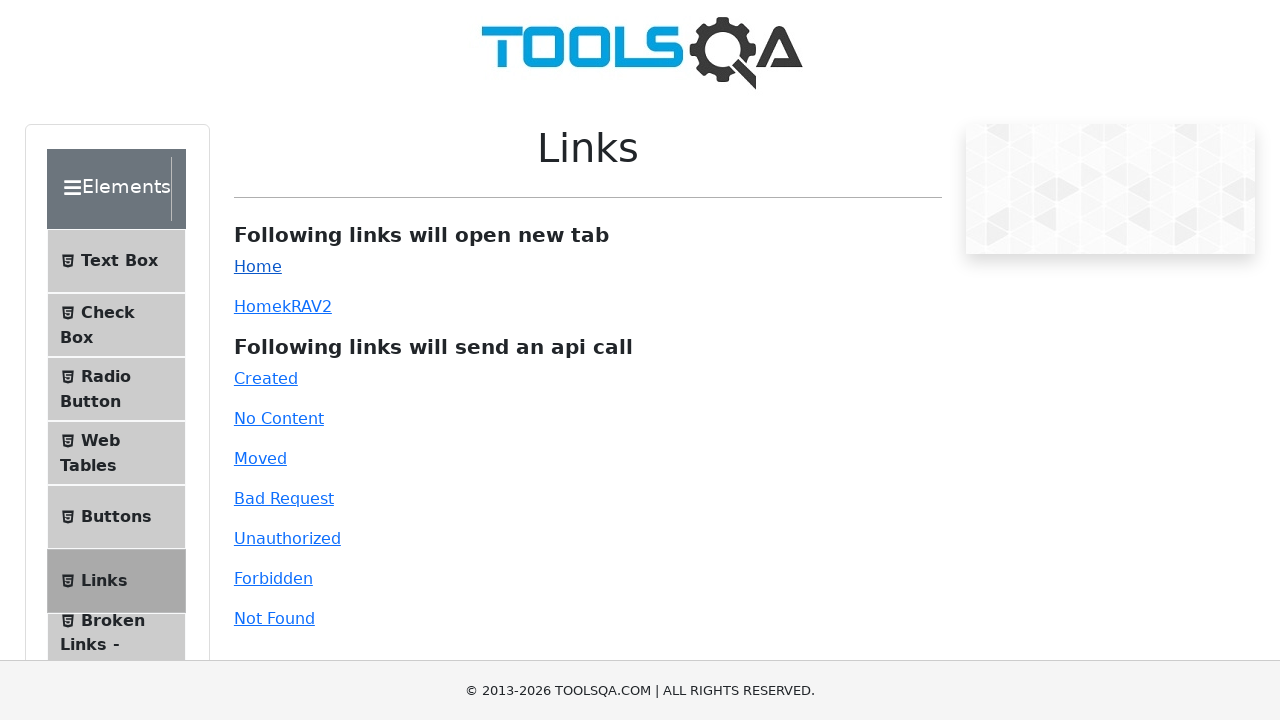

Verified that new tab URL is https://demoqa.com/
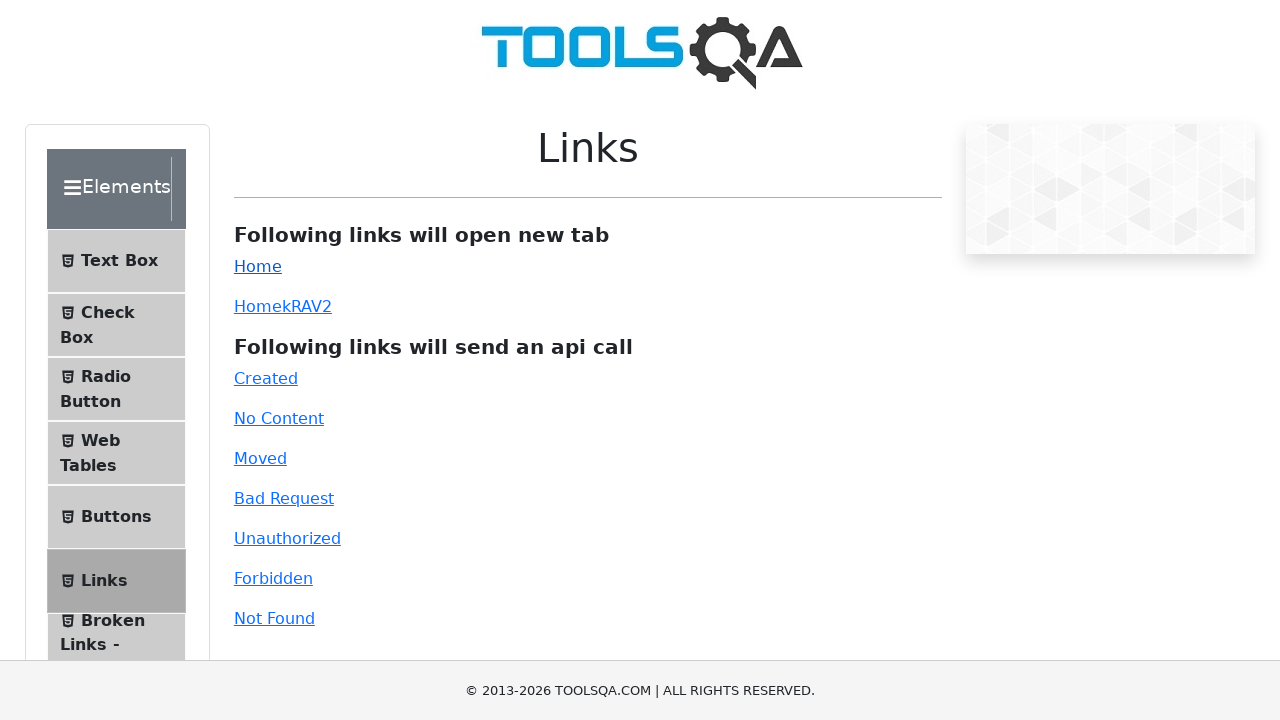

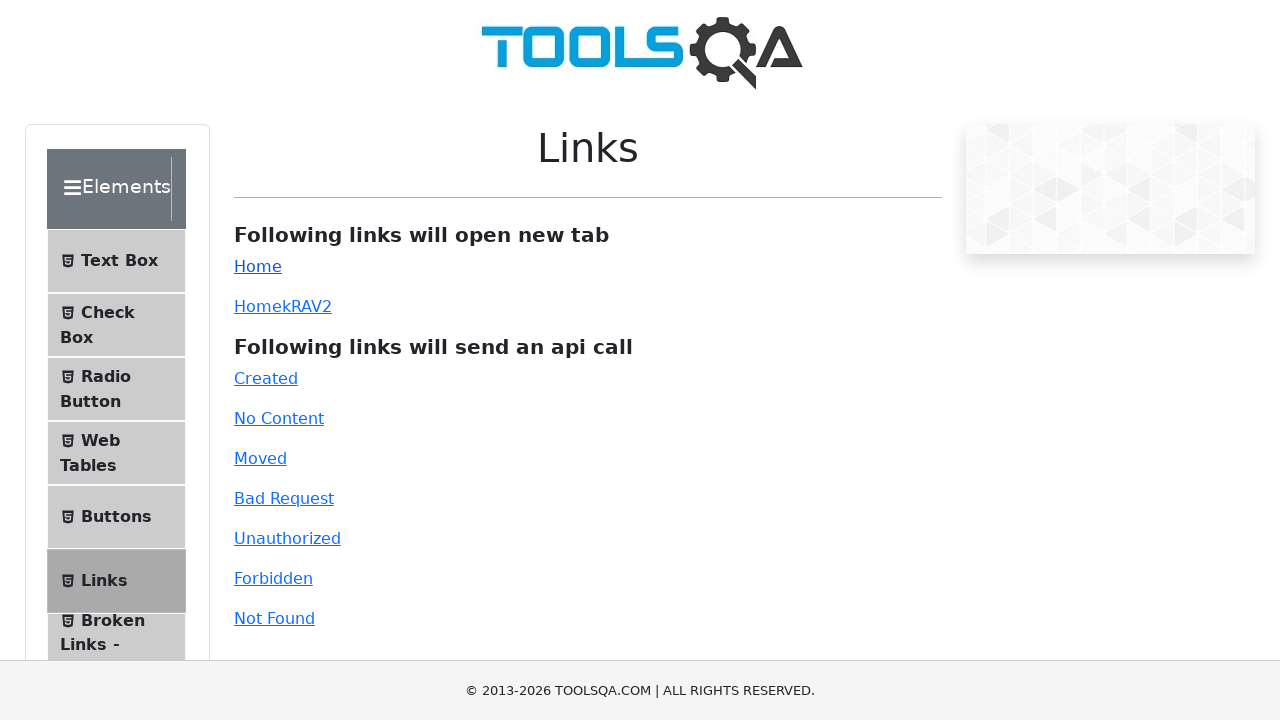